Tests XPath selector functionality by locating an input field, entering text, and submitting with Enter key

Starting URL: https://www.qa-practice.com/elements/input/simple

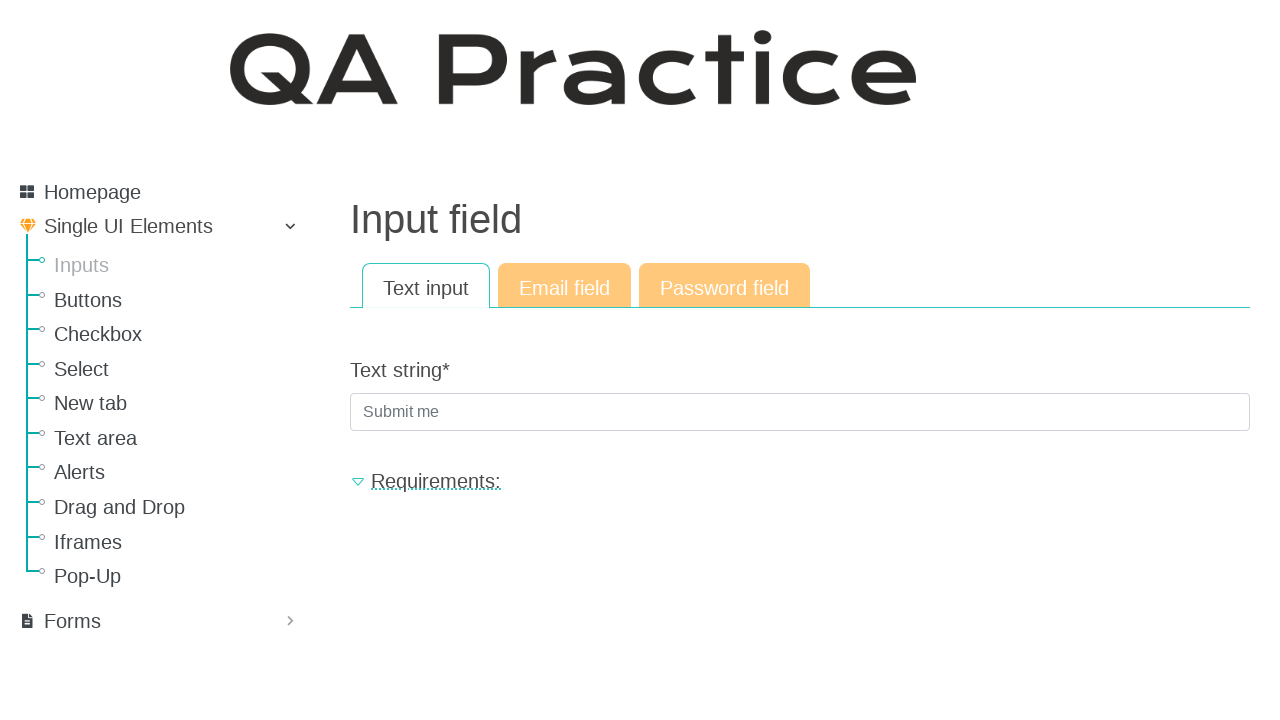

Filled input field with 'crop' using placeholder selector on [placeholder='Submit me']
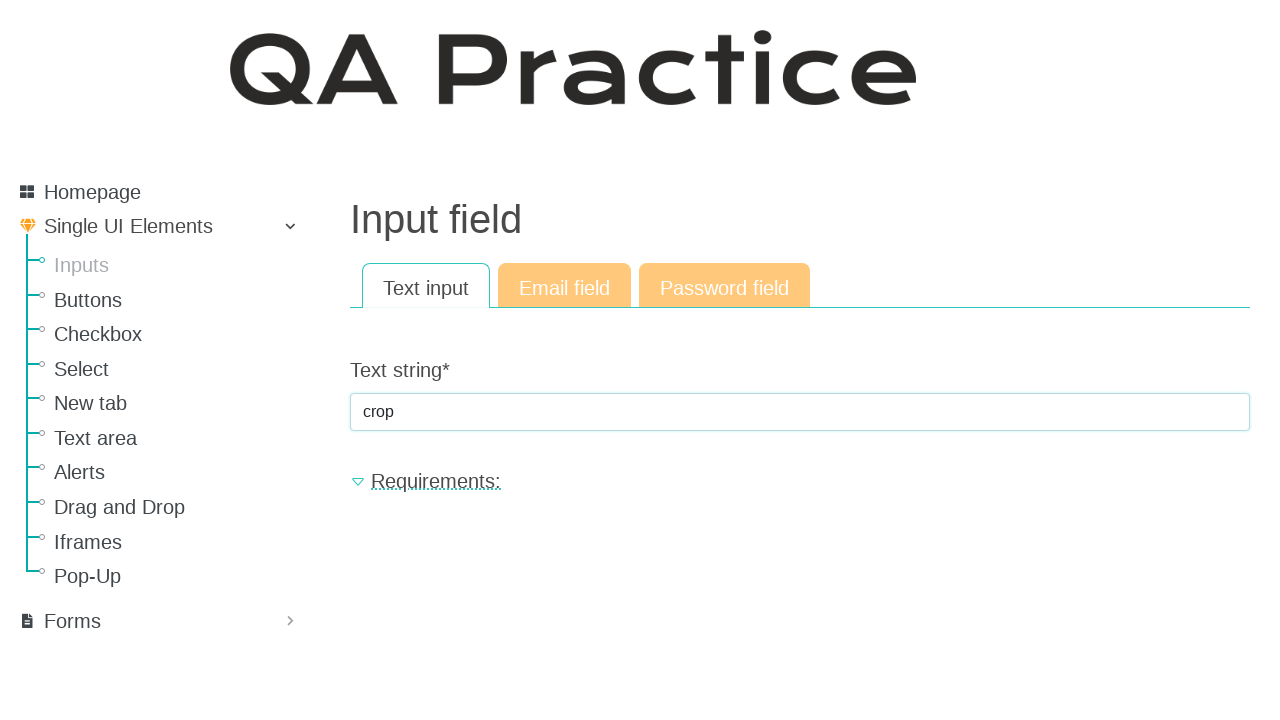

Pressed Enter key to submit the form on [placeholder='Submit me']
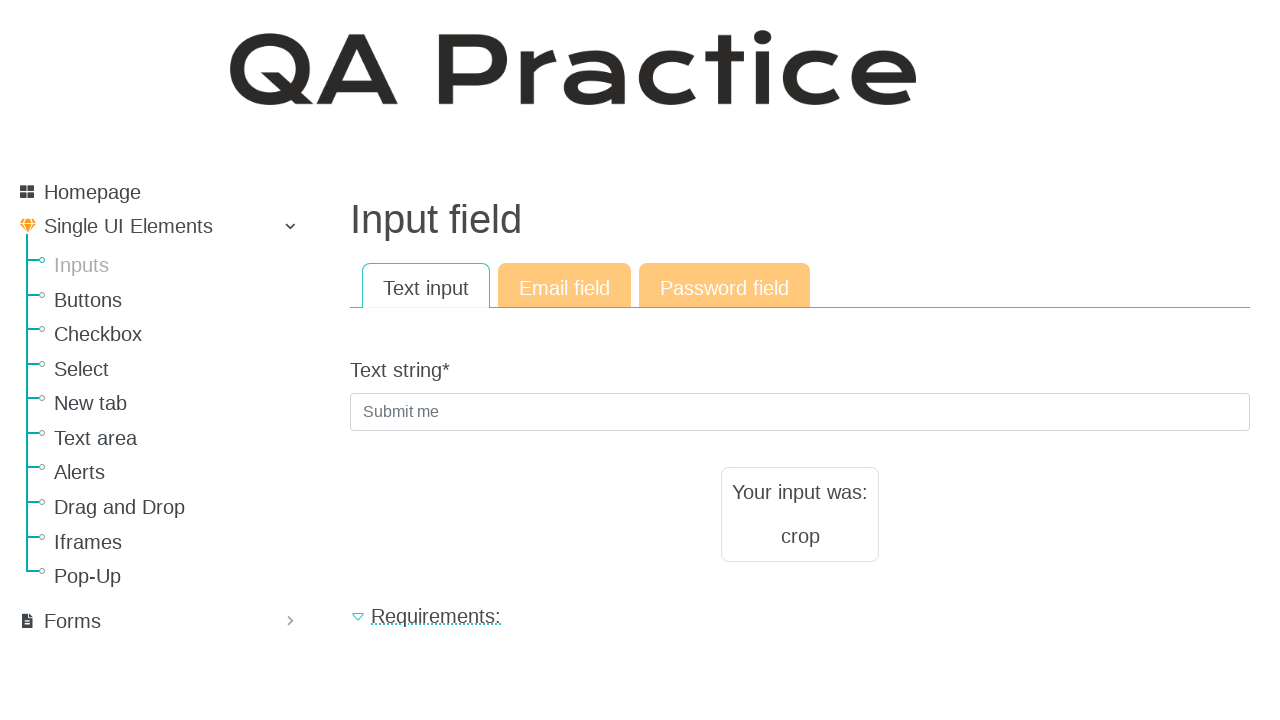

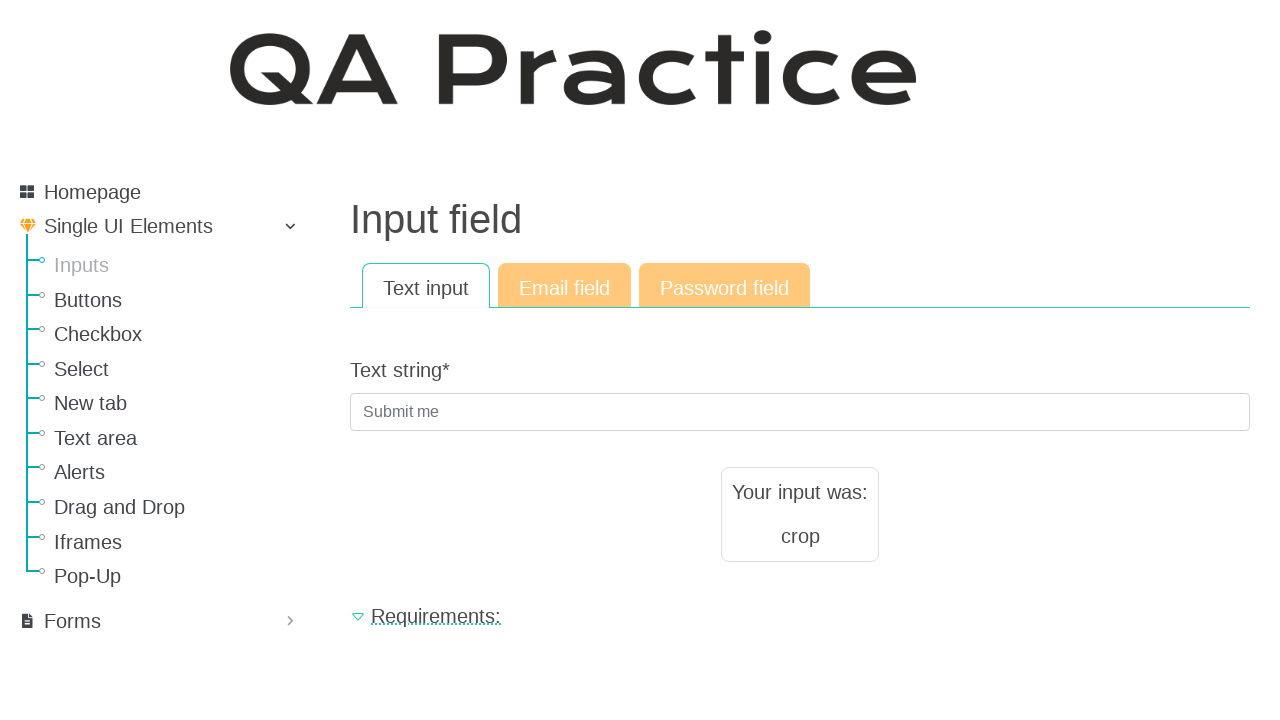